Tests drag and drop functionality by dragging an element and dropping it onto a target within an iframe

Starting URL: https://jqueryui.com/droppable/

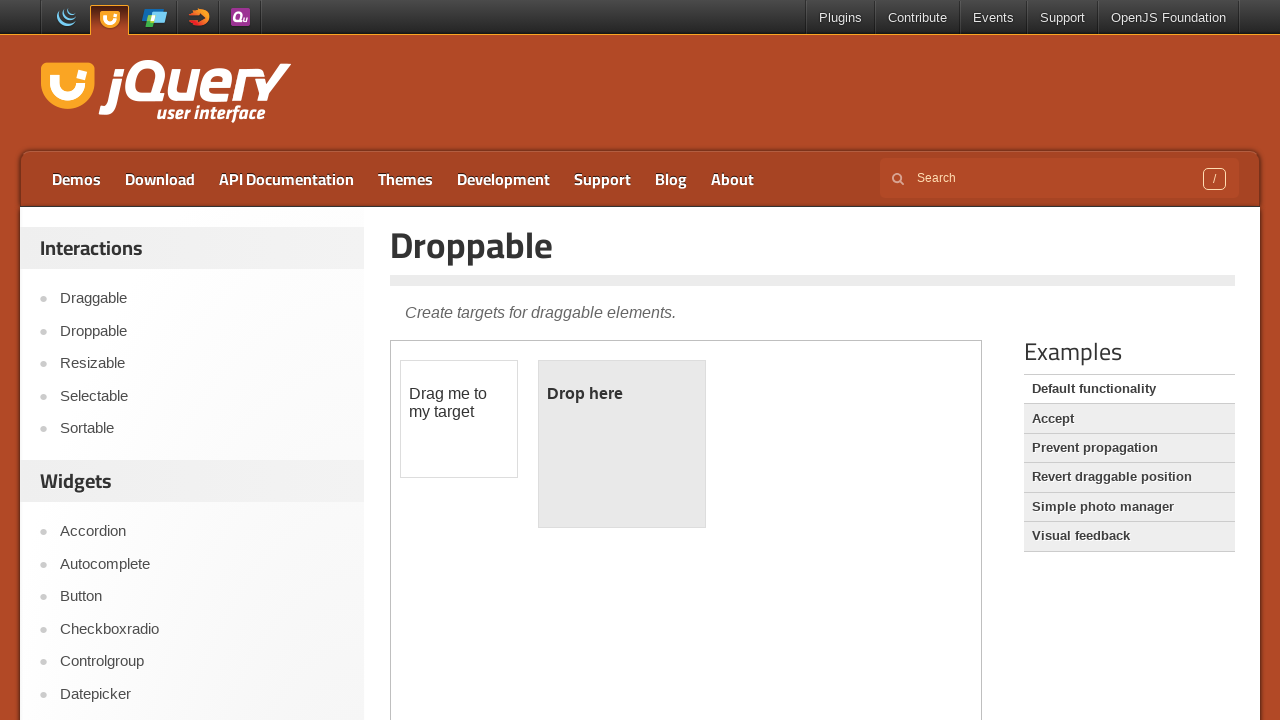

Located iframe containing drag and drop demo
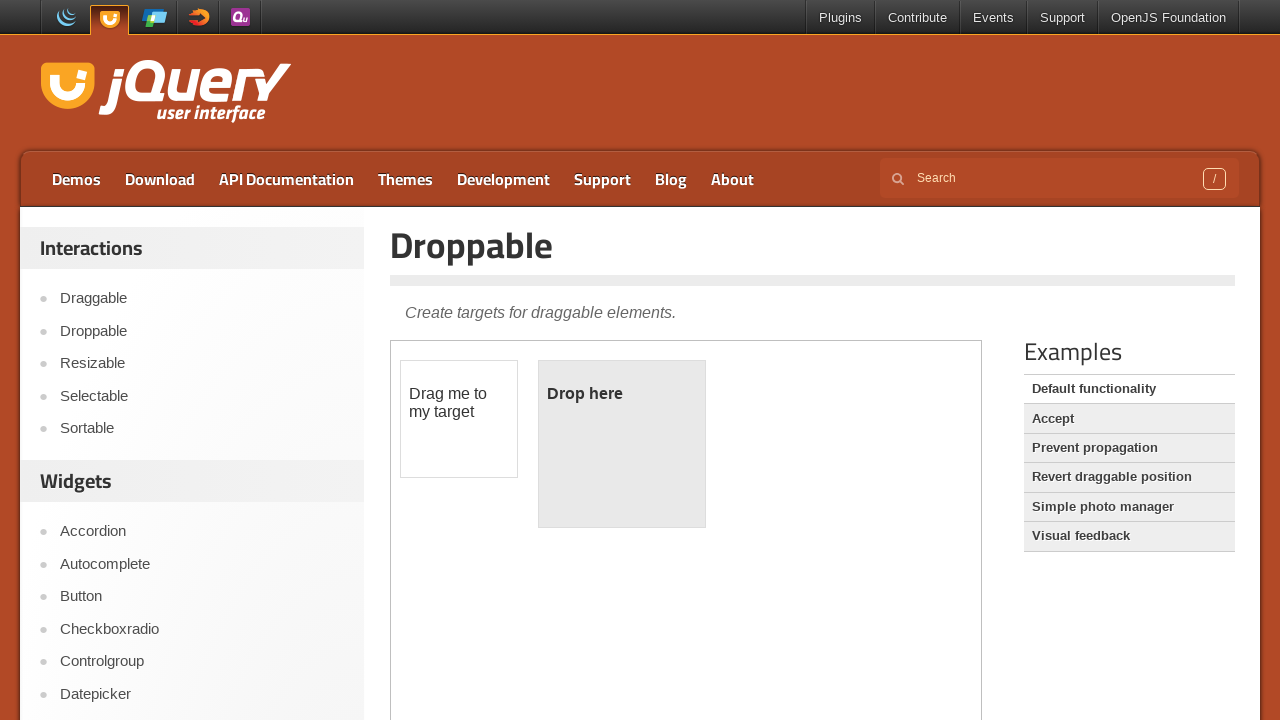

Located draggable element
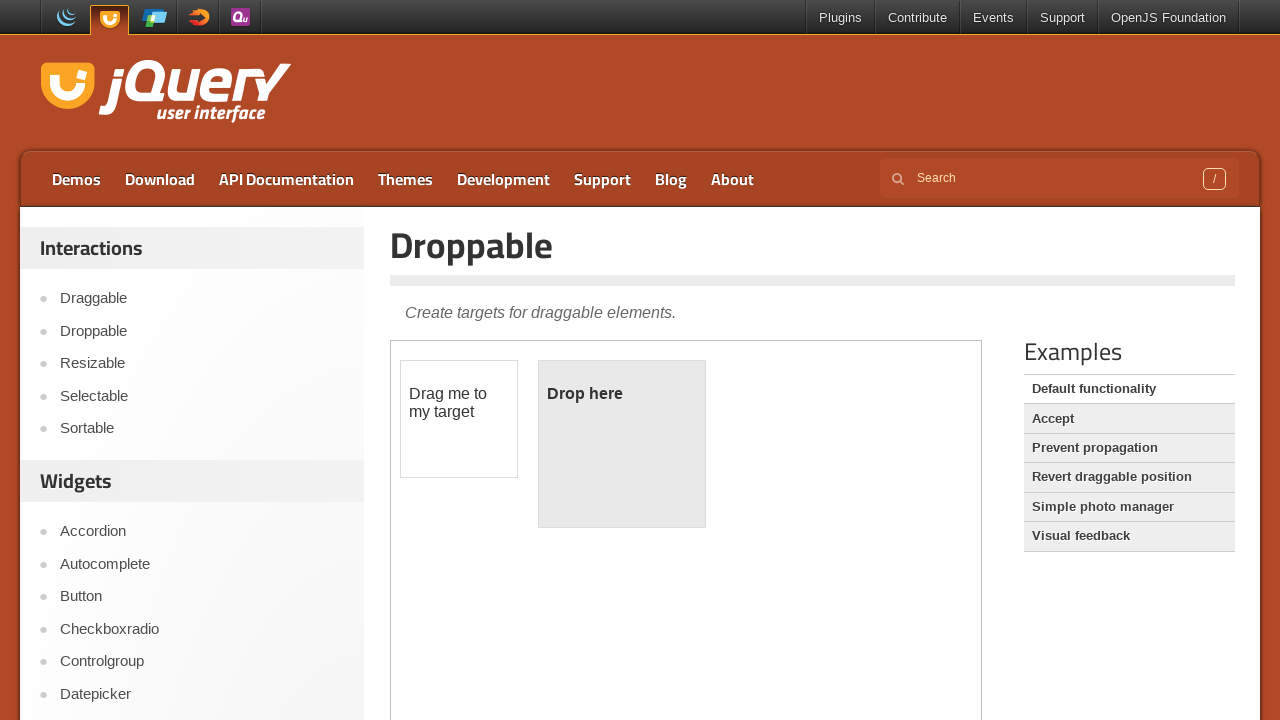

Located droppable target element
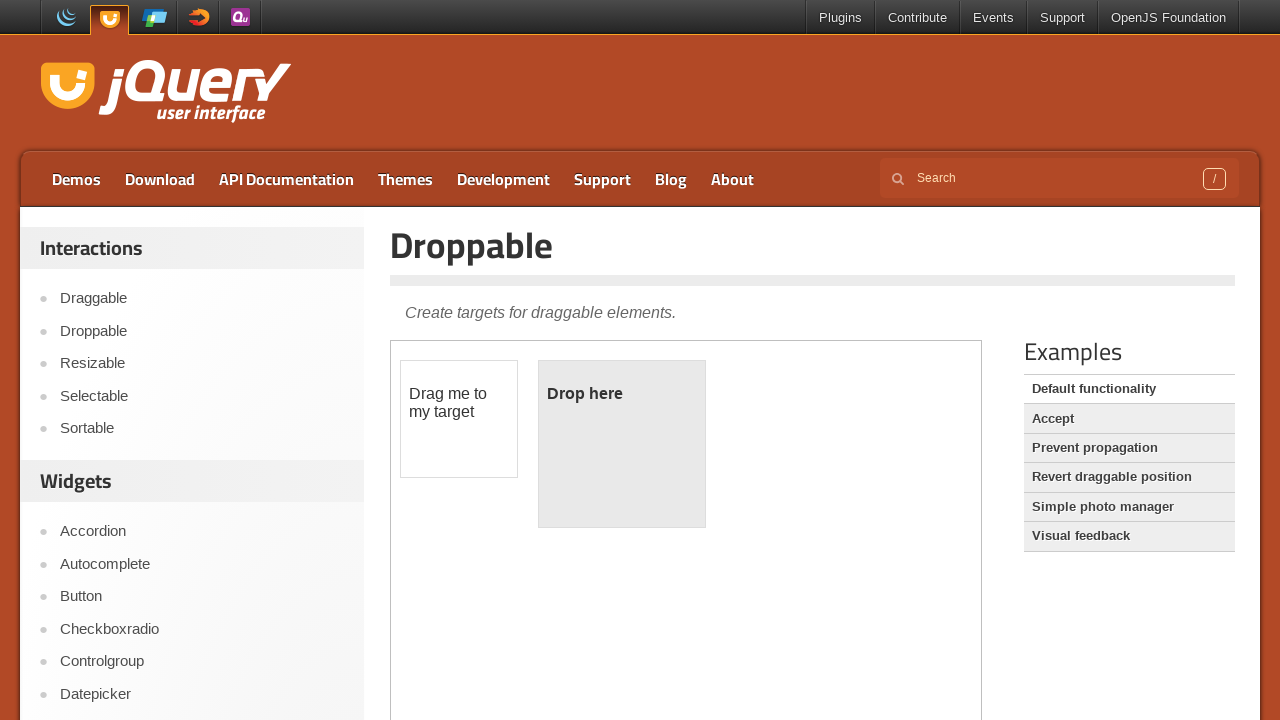

Dragged element onto droppable target at (622, 444)
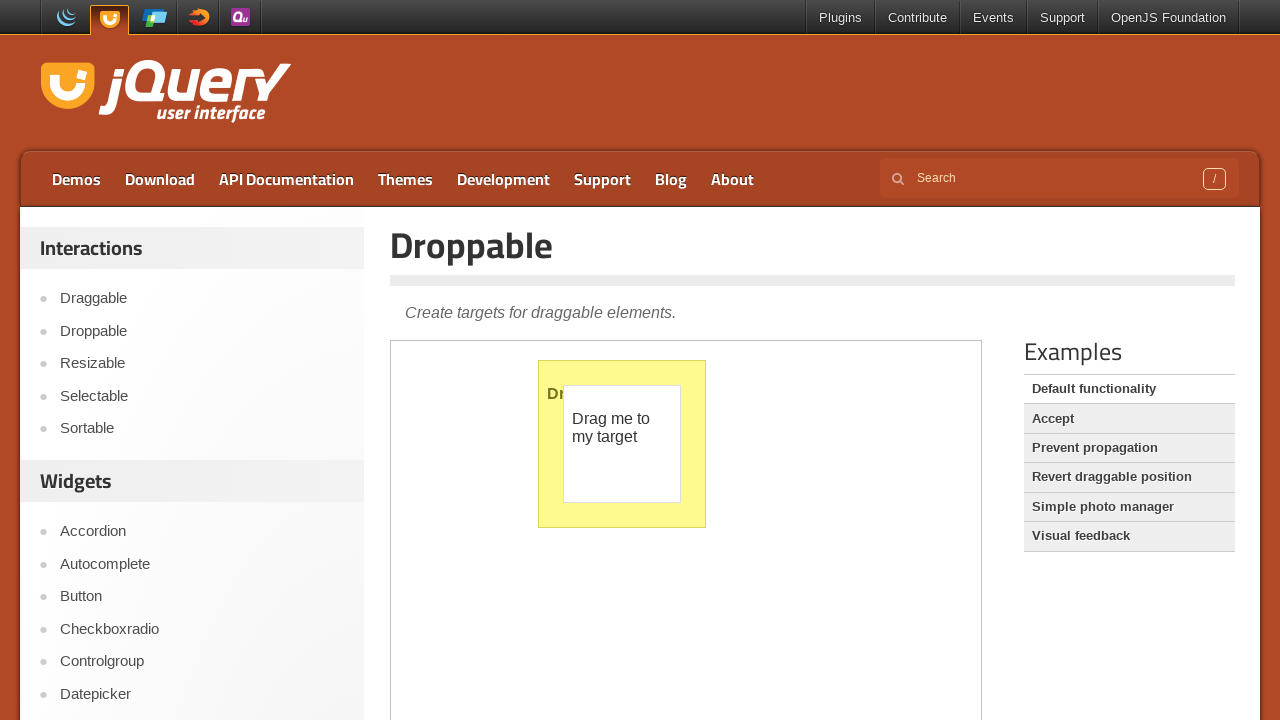

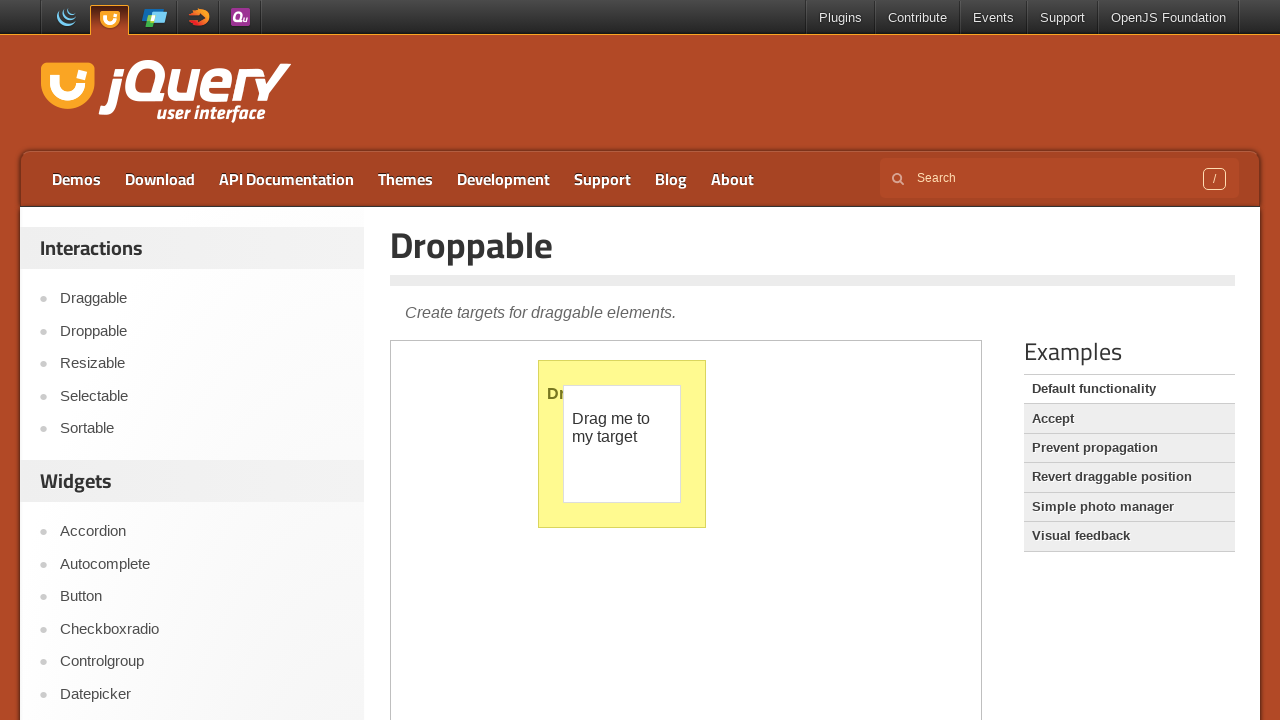